Tests browser alert popup handling by clicking a button that triggers an alert and then accepting/dismissing the alert dialog

Starting URL: https://demoqa.com/alerts

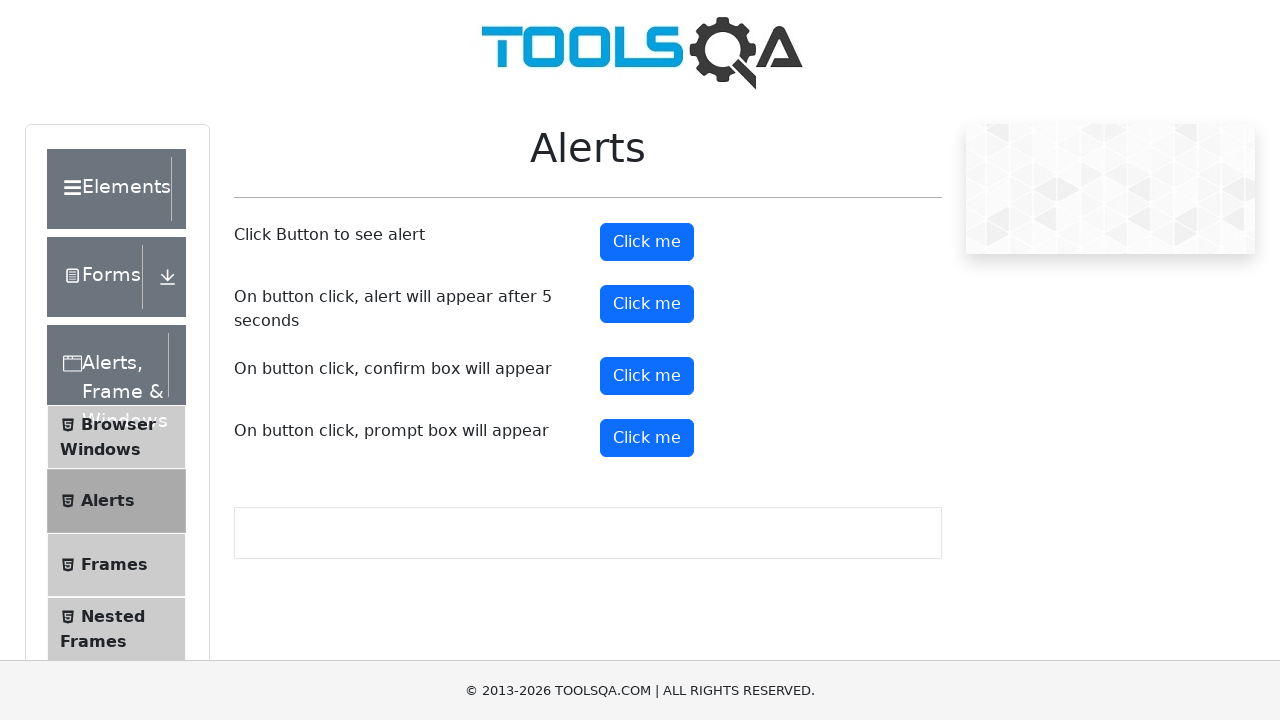

Clicked the second button to trigger alert dialog at (647, 242) on (//button[@type='button'])[2]
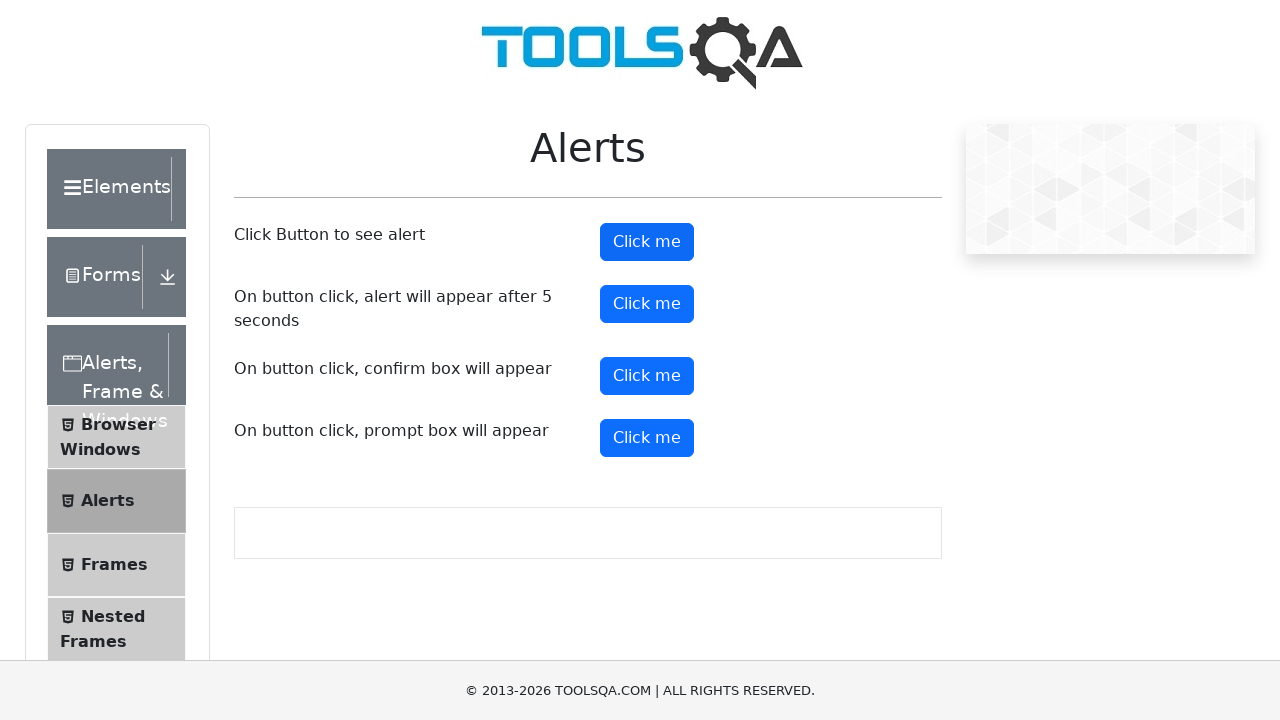

Registered dialog handler to accept alerts
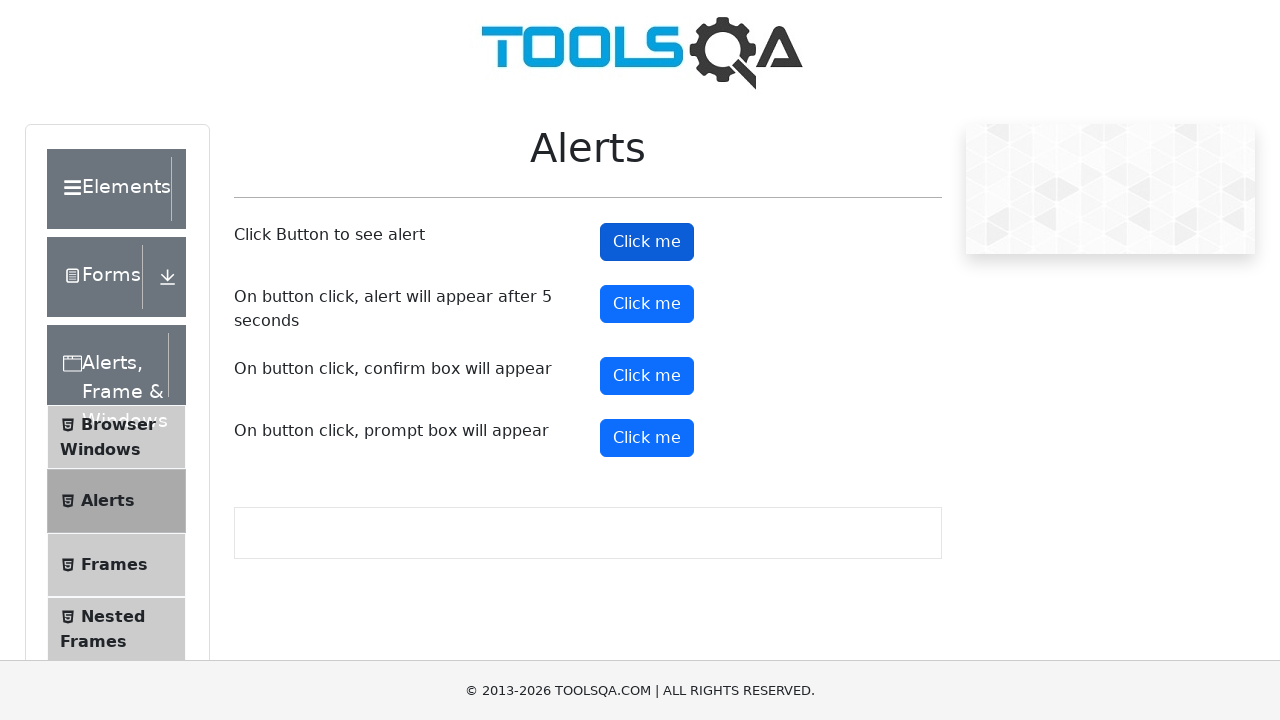

Registered alternative dialog handler function
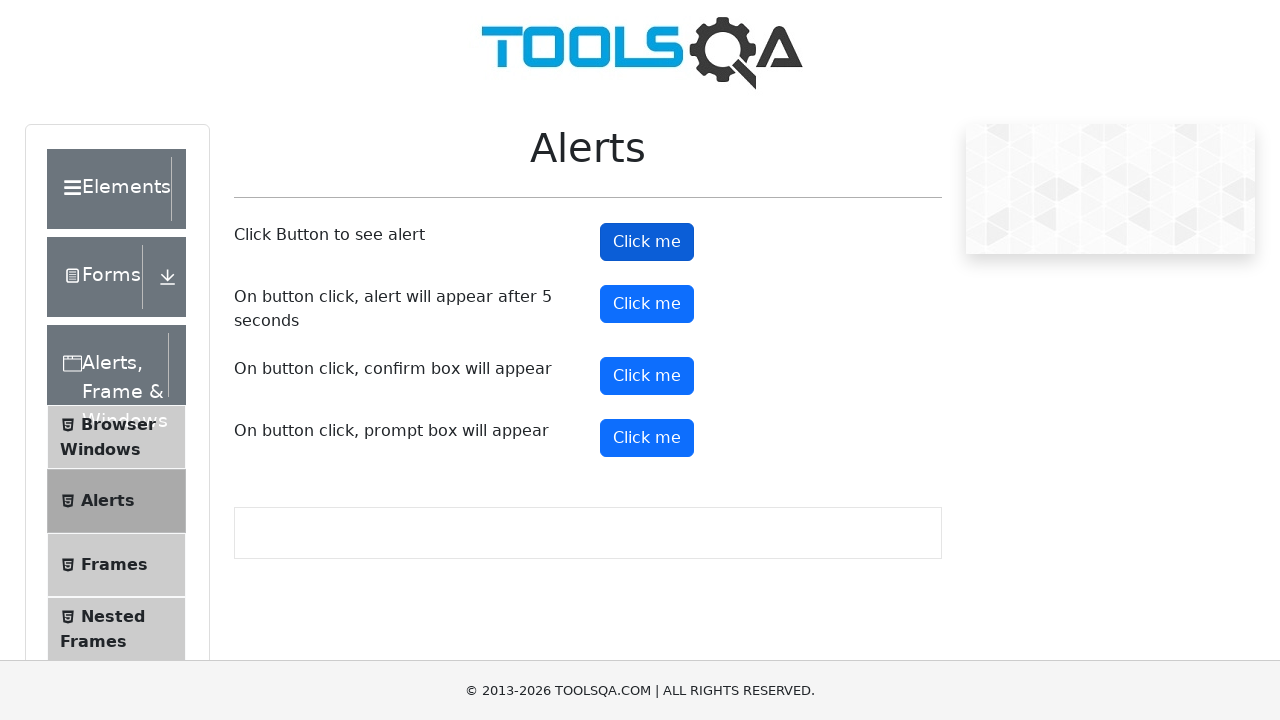

Clicked the second button again to trigger and accept alert at (647, 242) on (//button[@type='button'])[2]
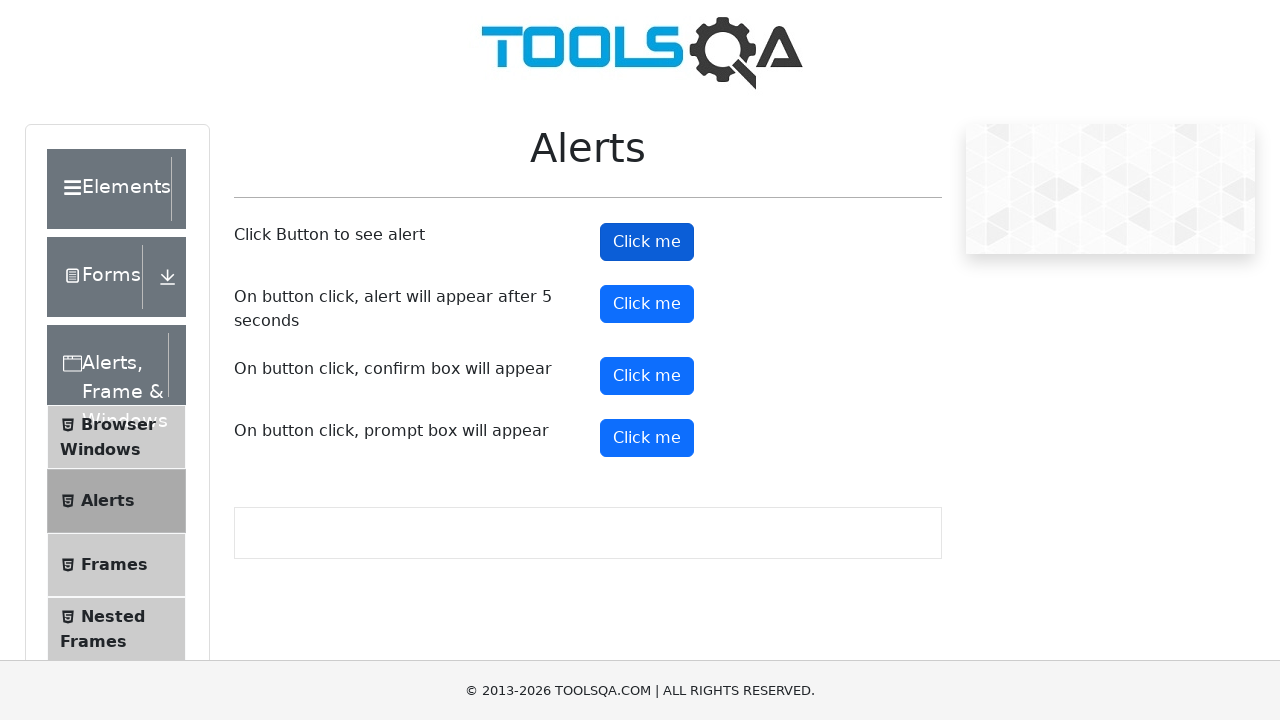

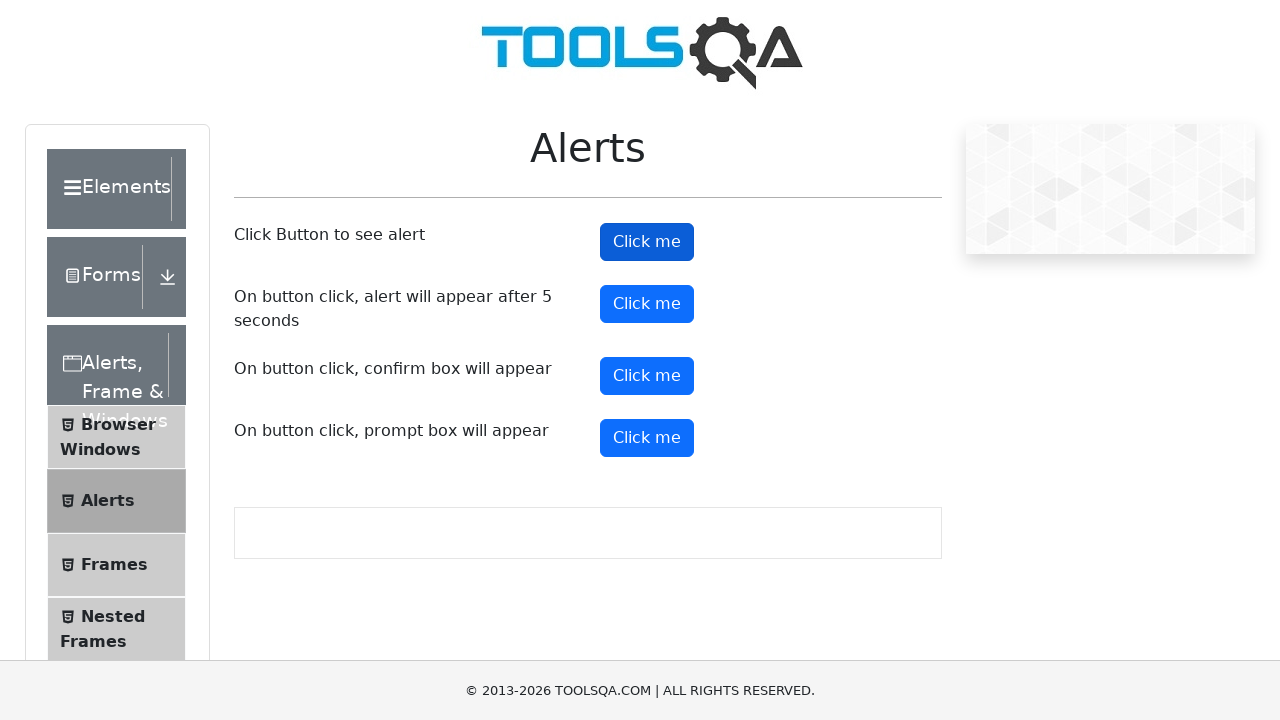